Tests the contact form submission on a shop demo site by filling in name, email, subject, and message fields, then verifying that a Recaptcha alert appears

Starting URL: https://shopdemo.fatfreeshop.com/?

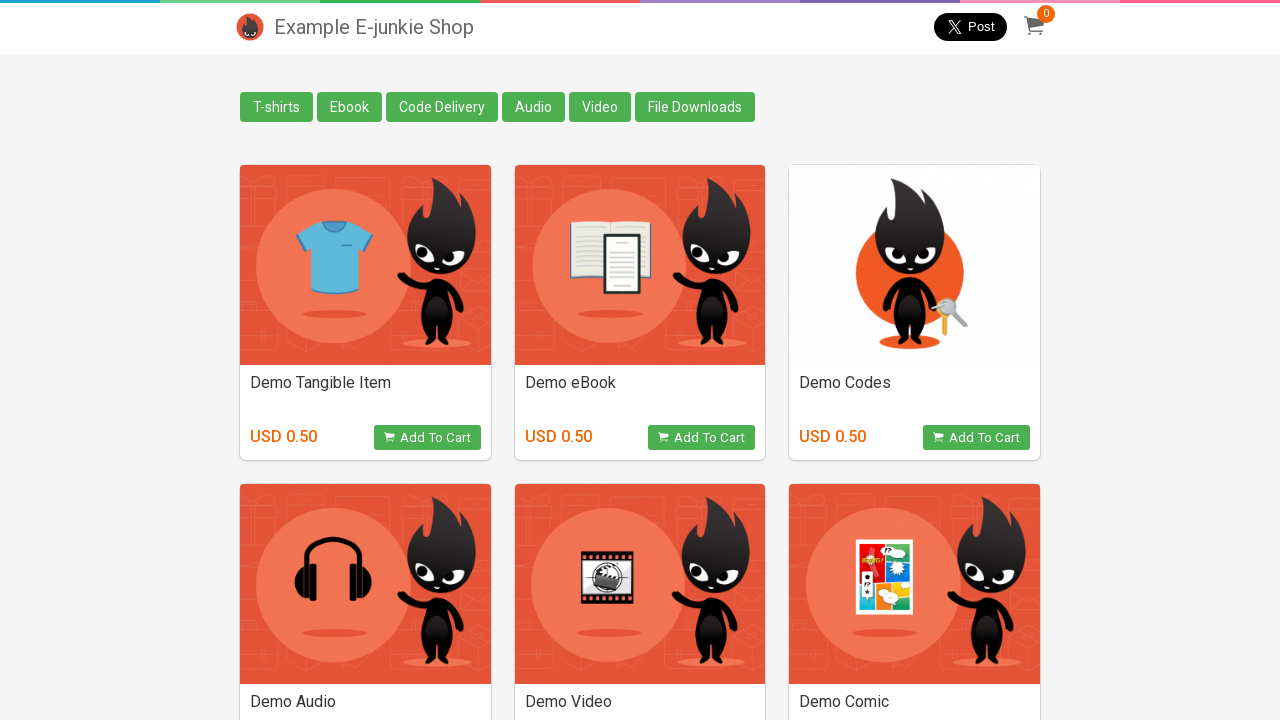

Clicked on Contact link at (250, 690) on a[href='/contact']
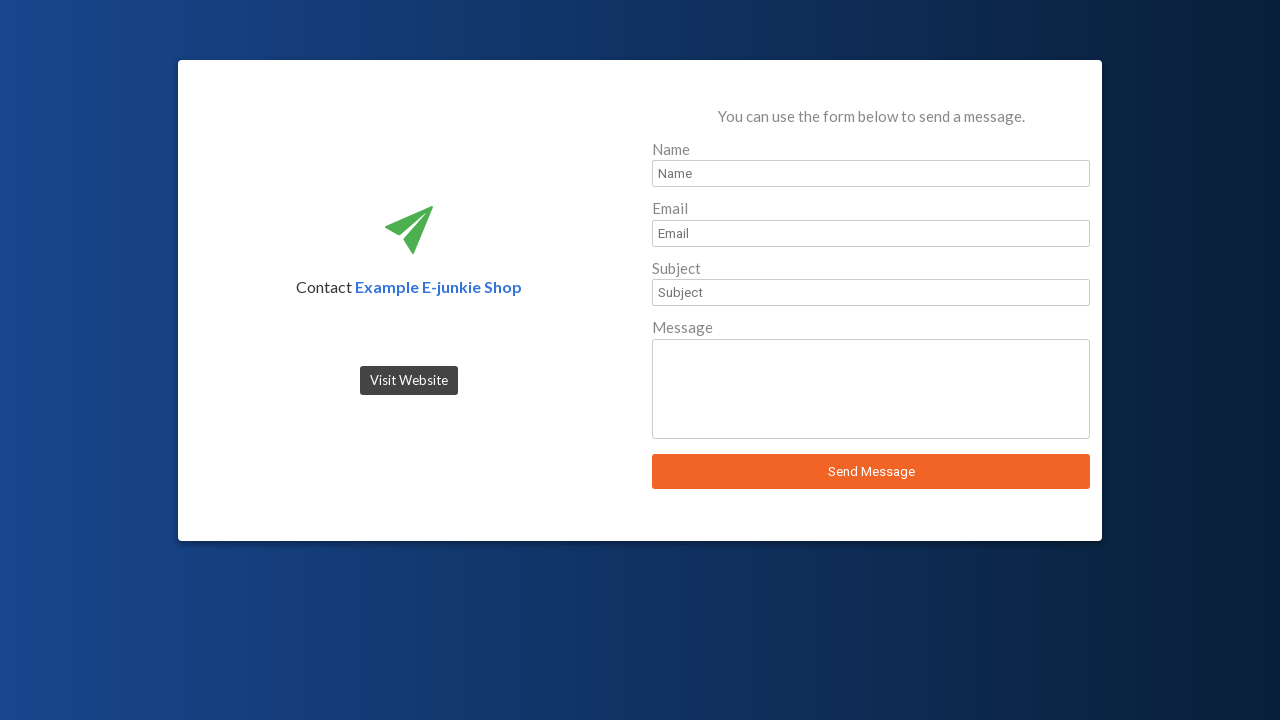

Filled sender name field with 'Ebubekir' on #sender_name
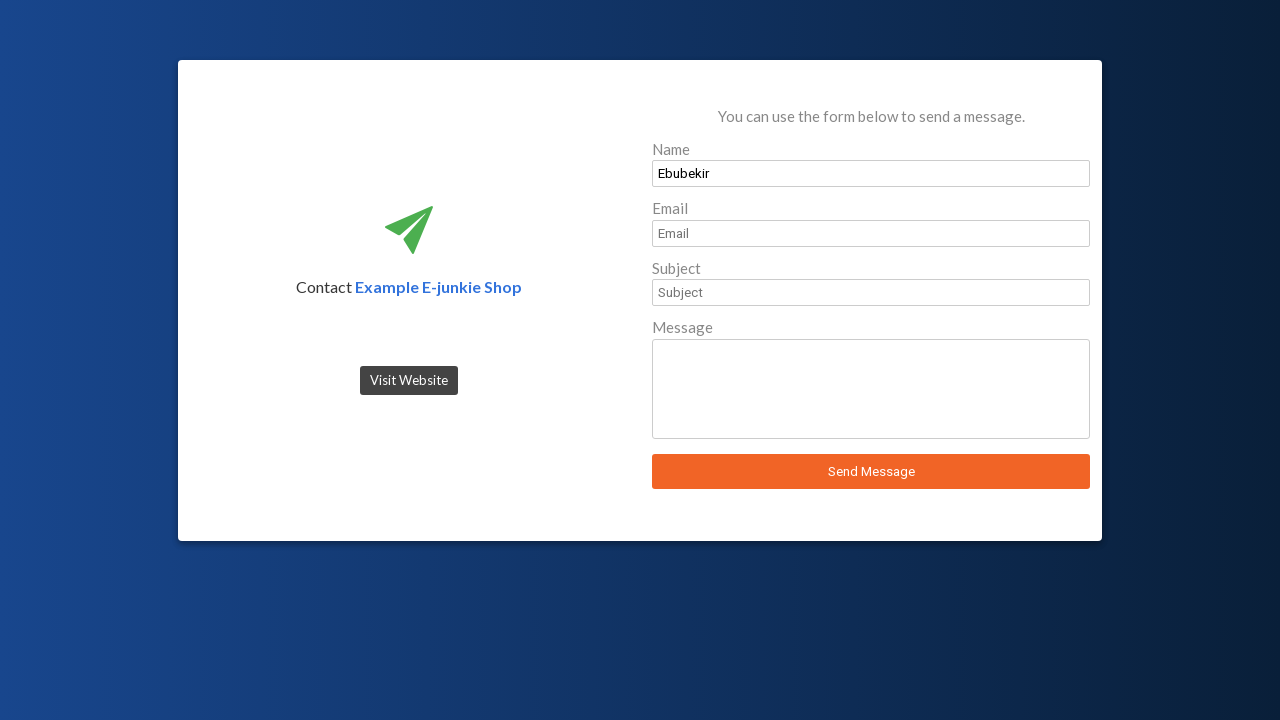

Filled sender email field with 'ebubekirduvarci@gmail.com' on #sender_email
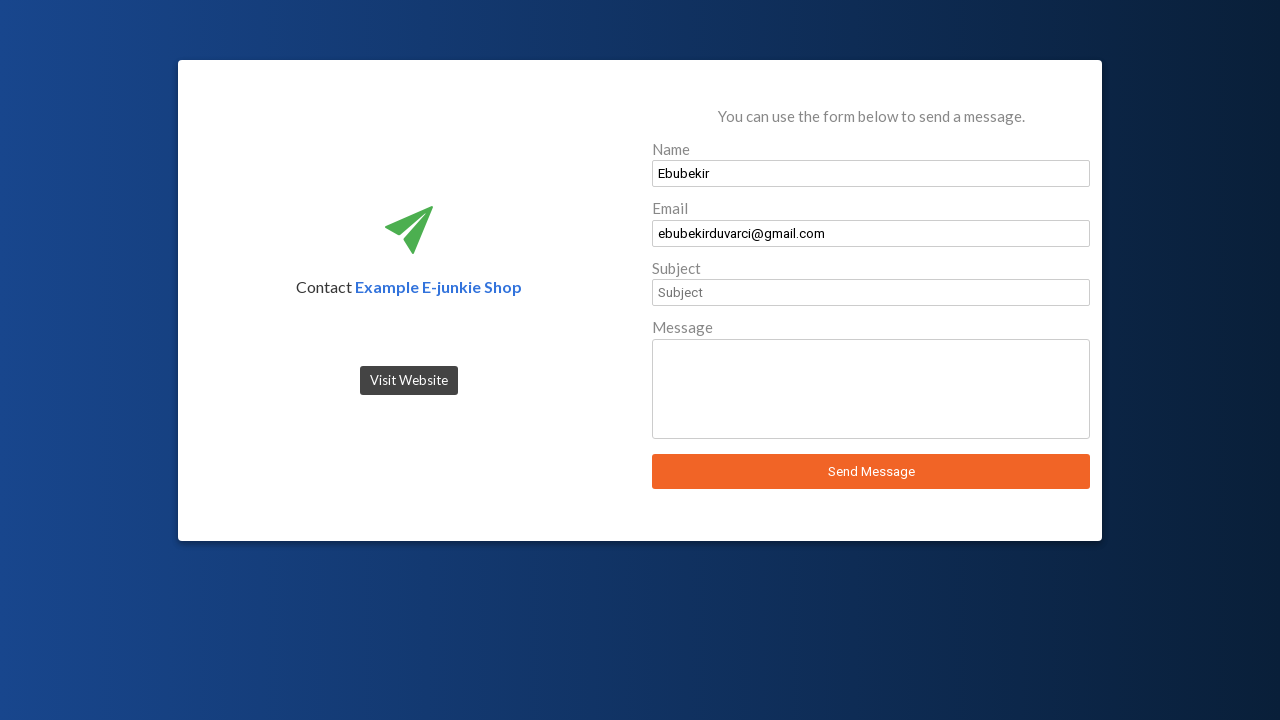

Filled subject field with 'Test Subject' on #sender_subject
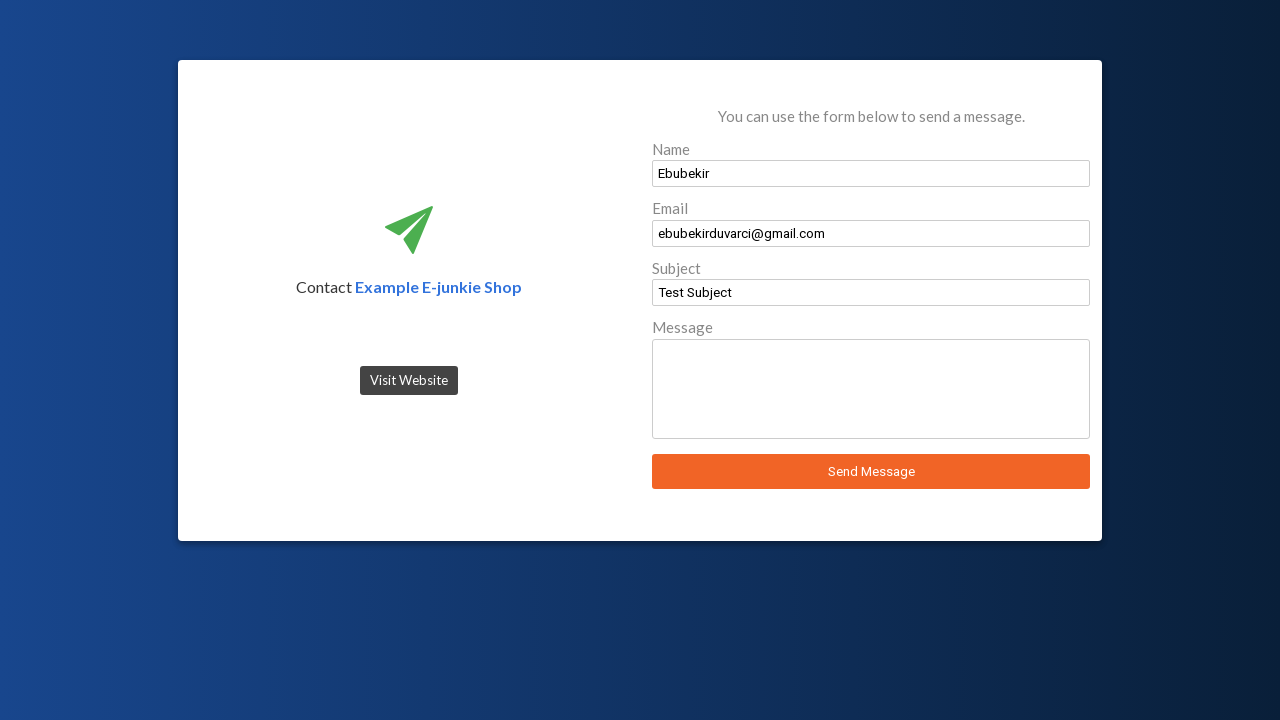

Filled message field with 'This is a test message' on #sender_message
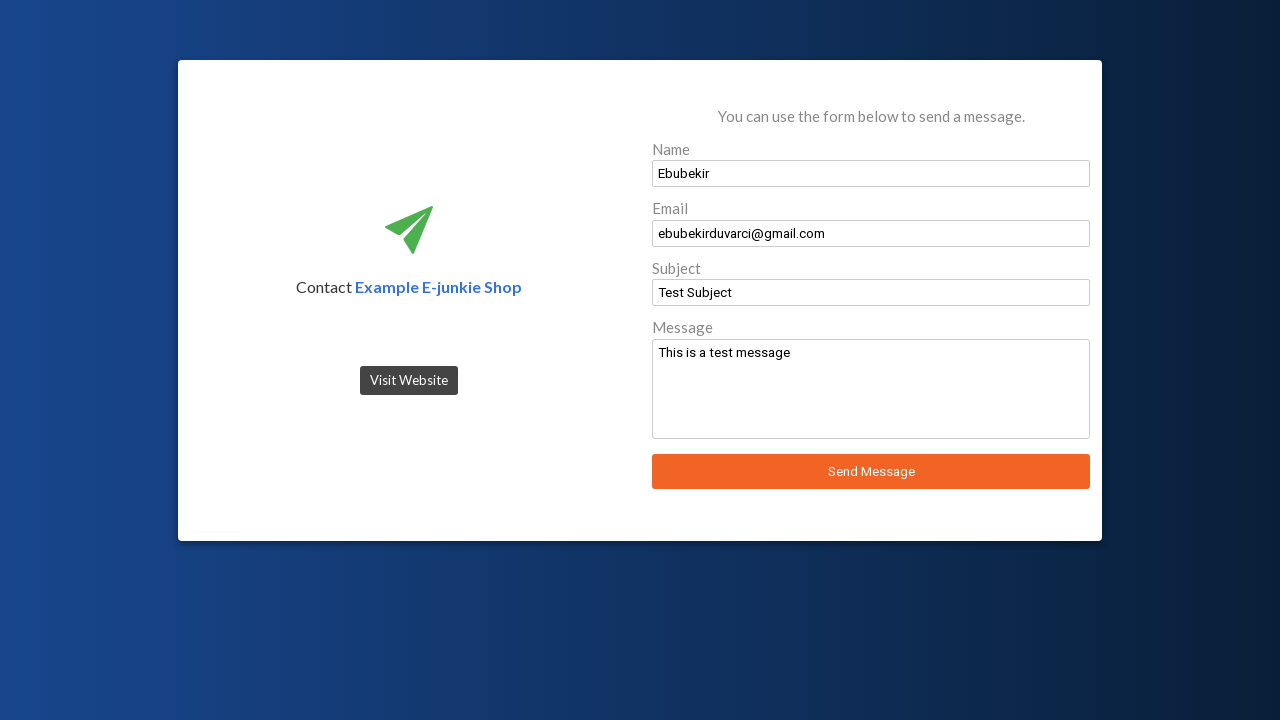

Clicked send message button at (871, 472) on #send_message_button
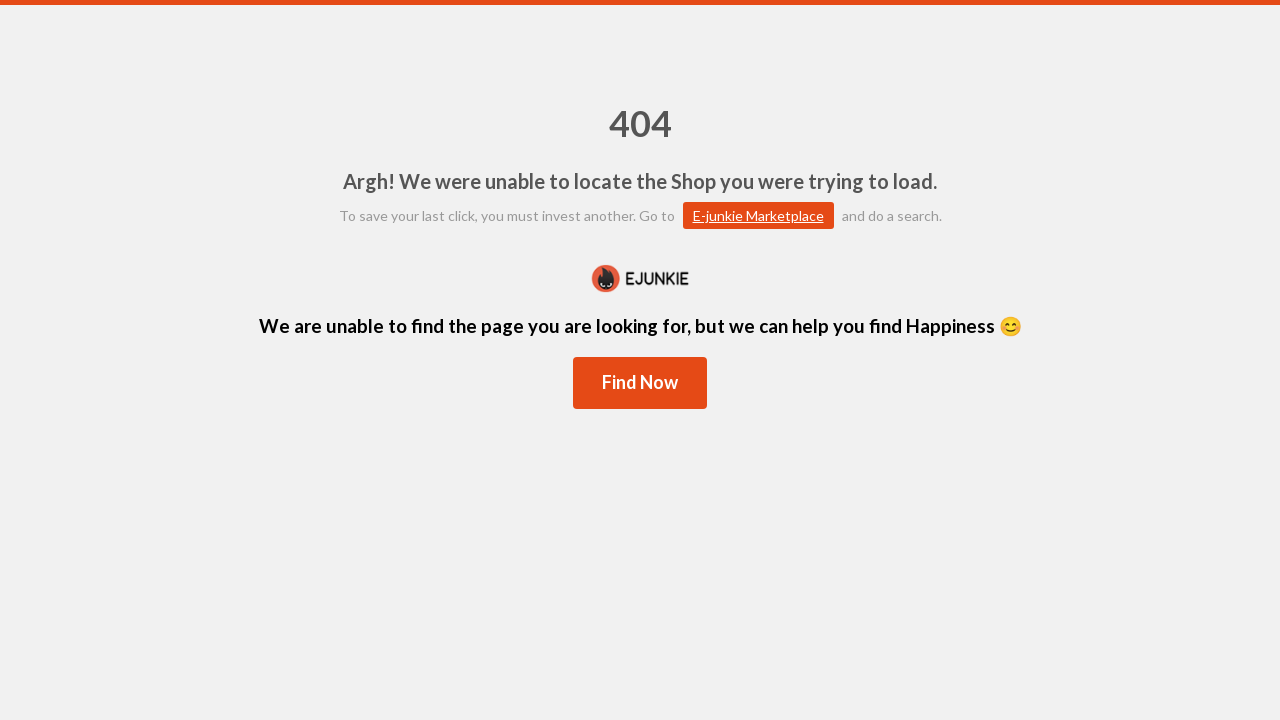

Waited 1000ms for alert to appear
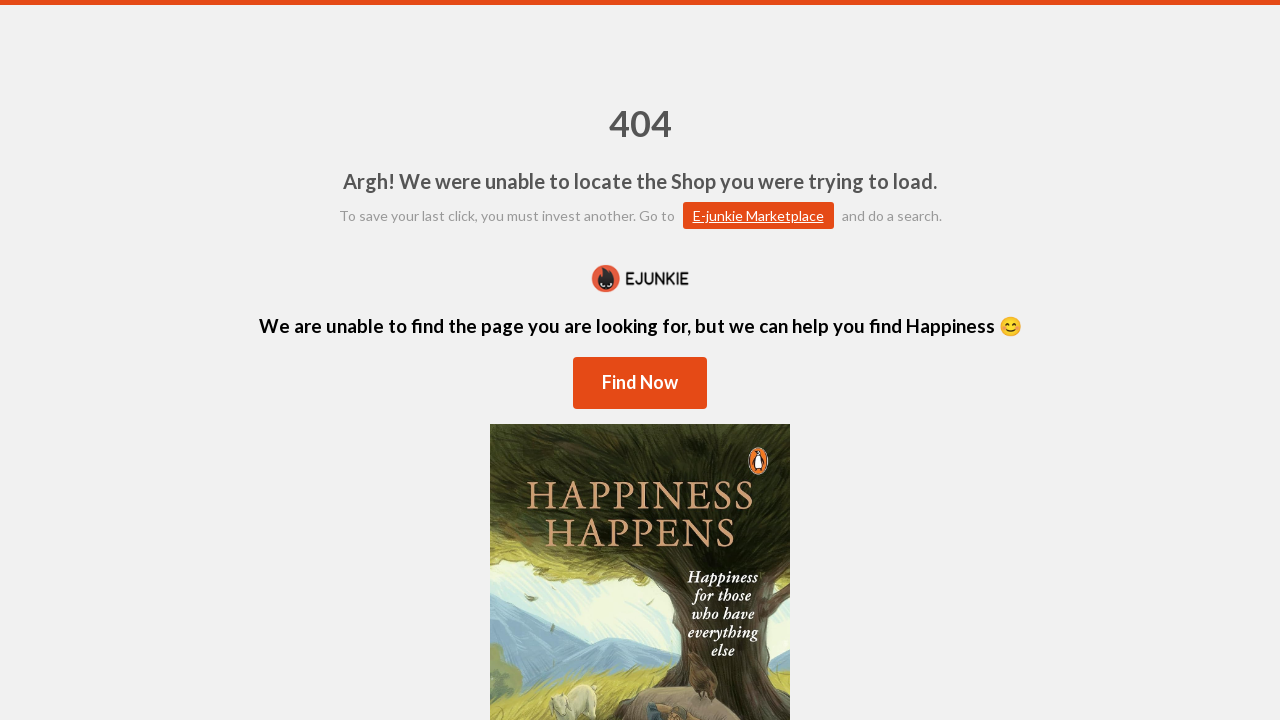

Set up dialog handler to accept Recaptcha alert
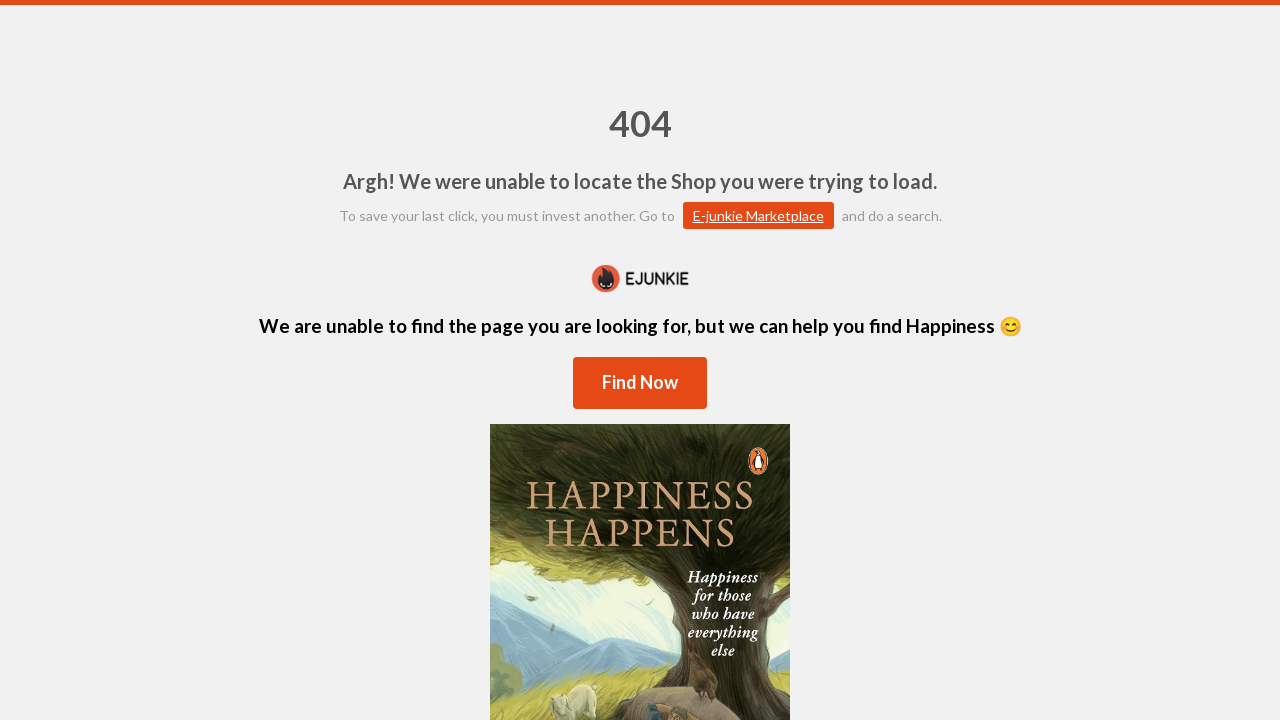

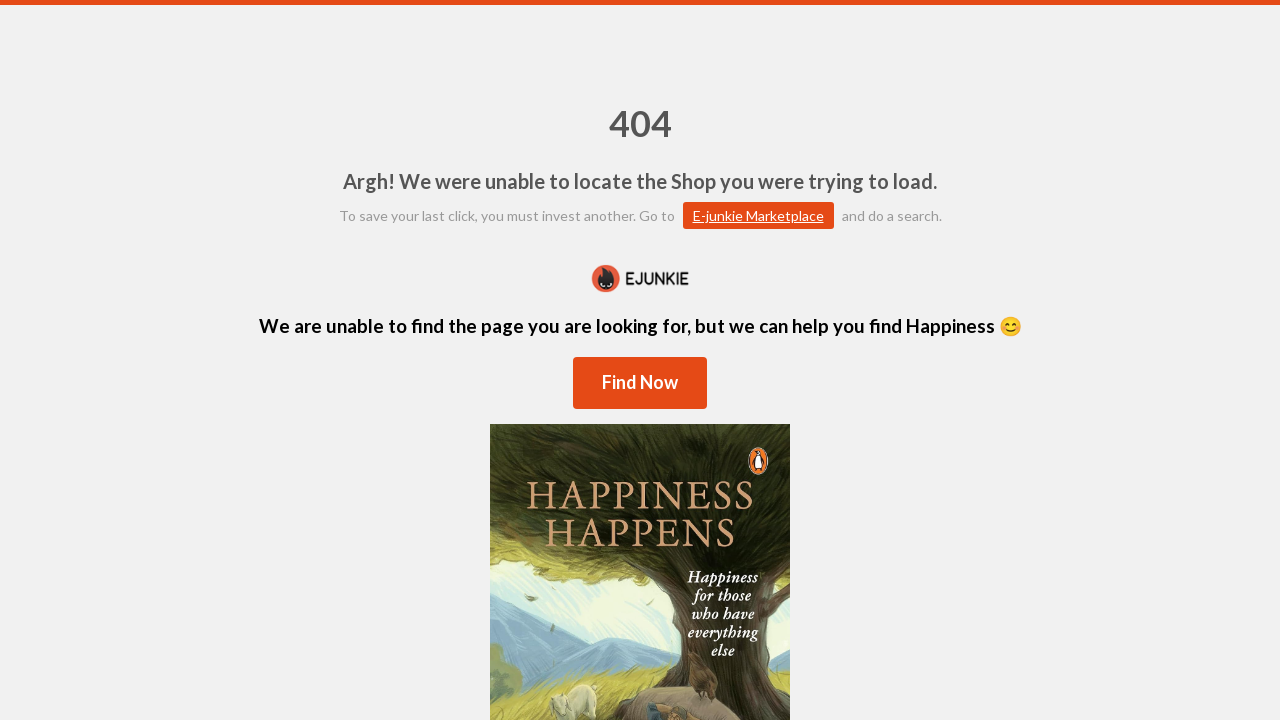